Tests window/tab handling by opening links to Google, Facebook, and Tiki in new tabs and switching between them

Starting URL: https://automationfc.github.io/basic-form/index.html

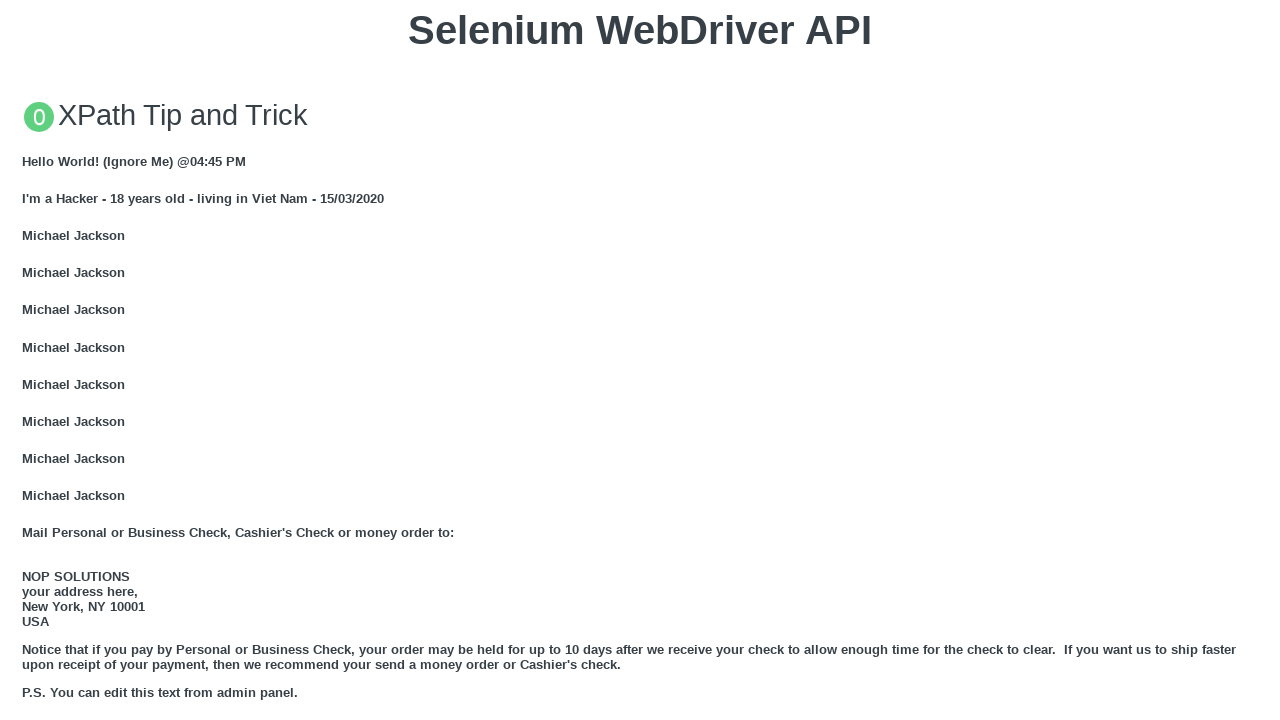

Clicked Google link to open in new tab at (56, 360) on xpath=//a[text()='GOOGLE']
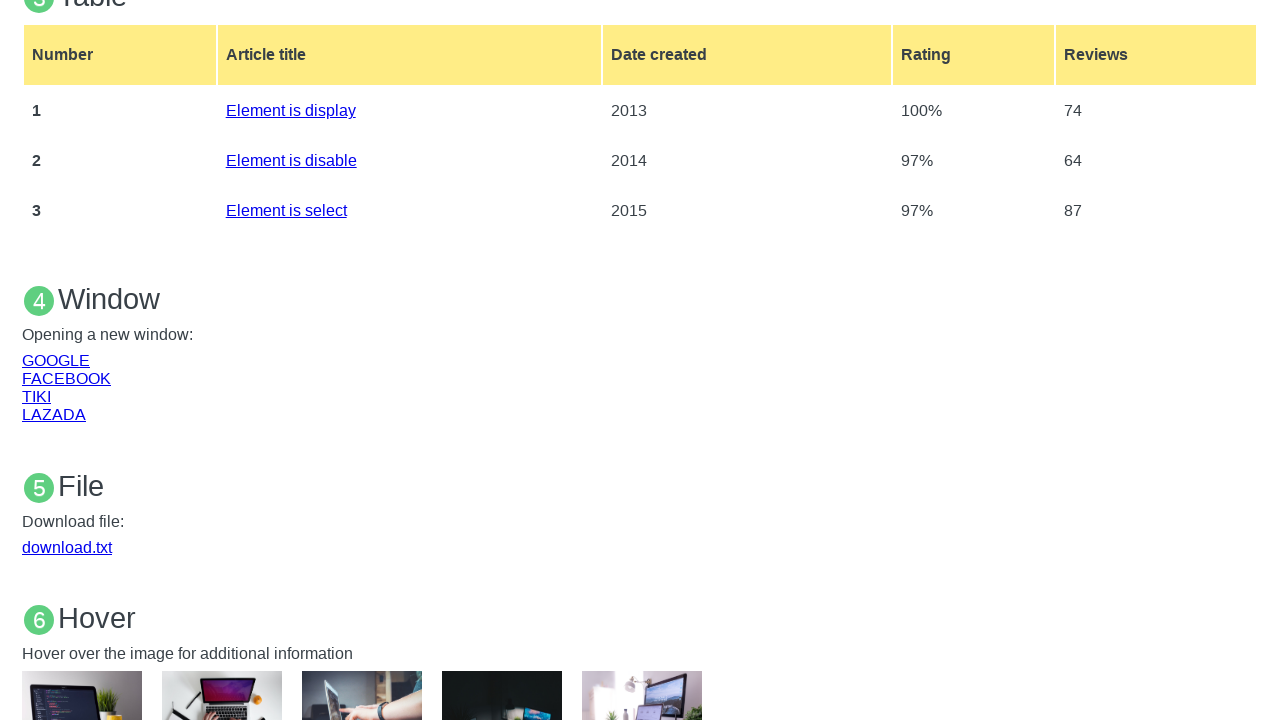

Captured new Google tab page object
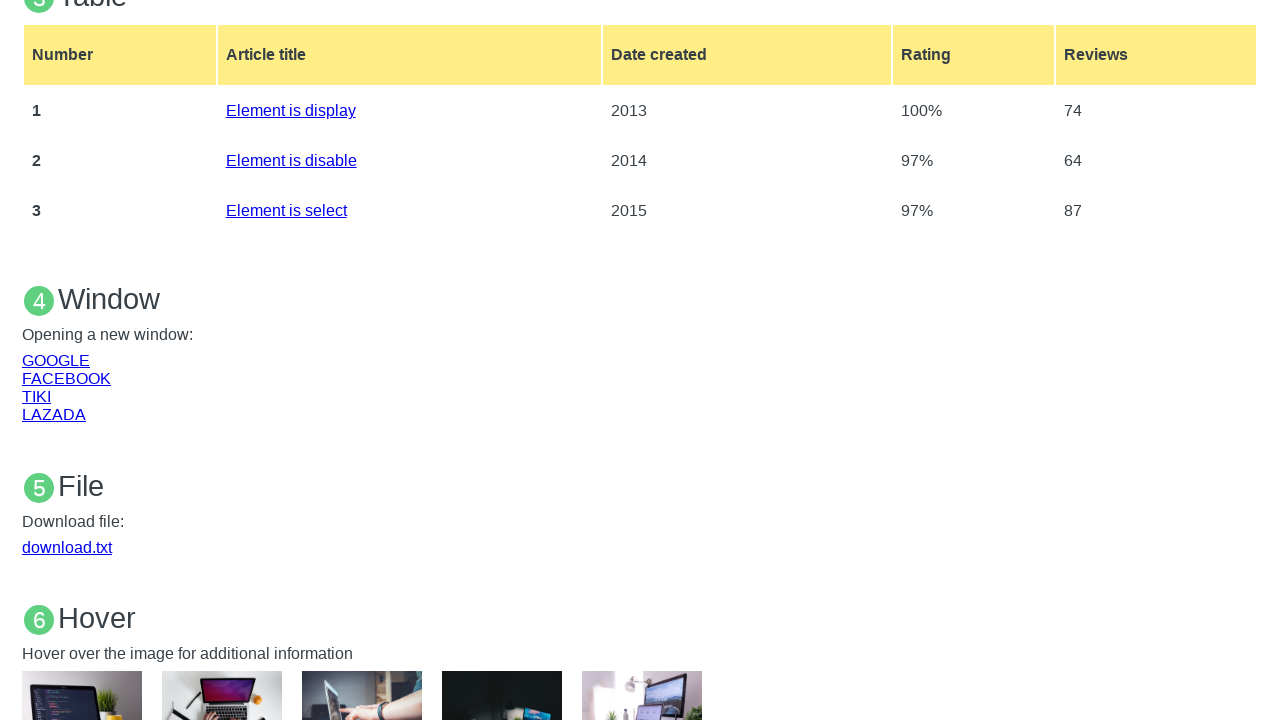

Google page loaded successfully
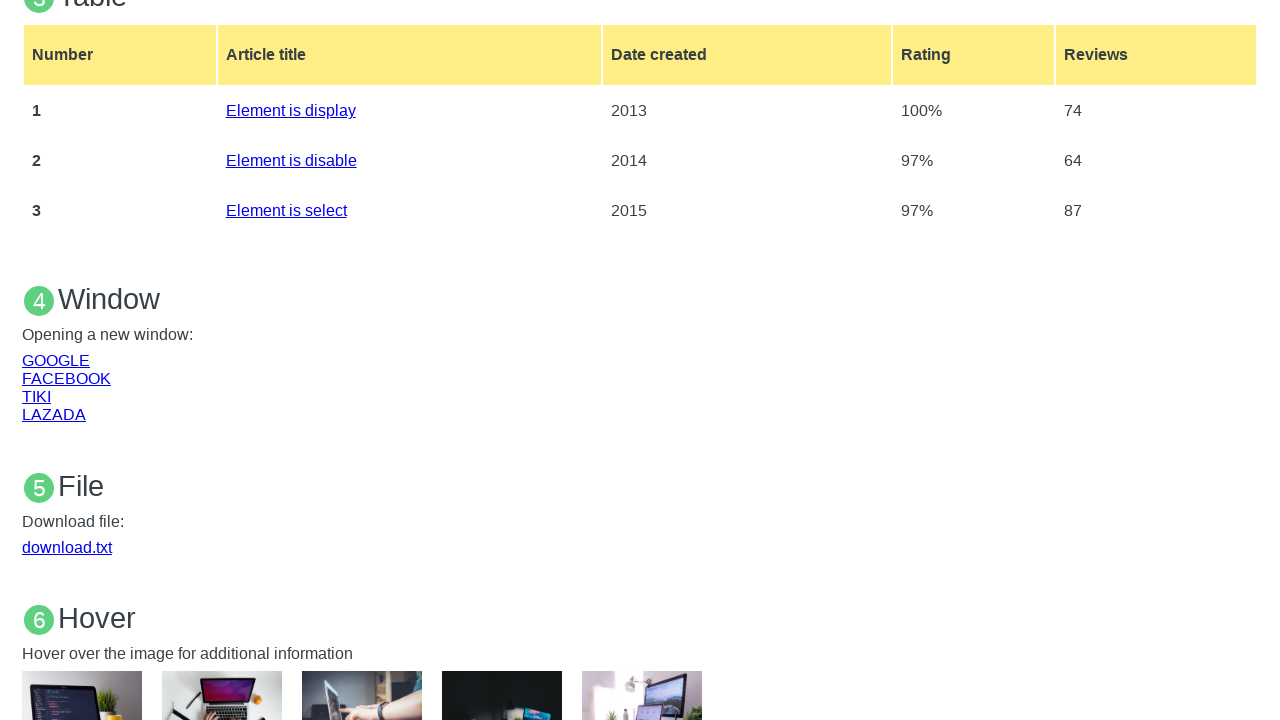

Closed Google tab
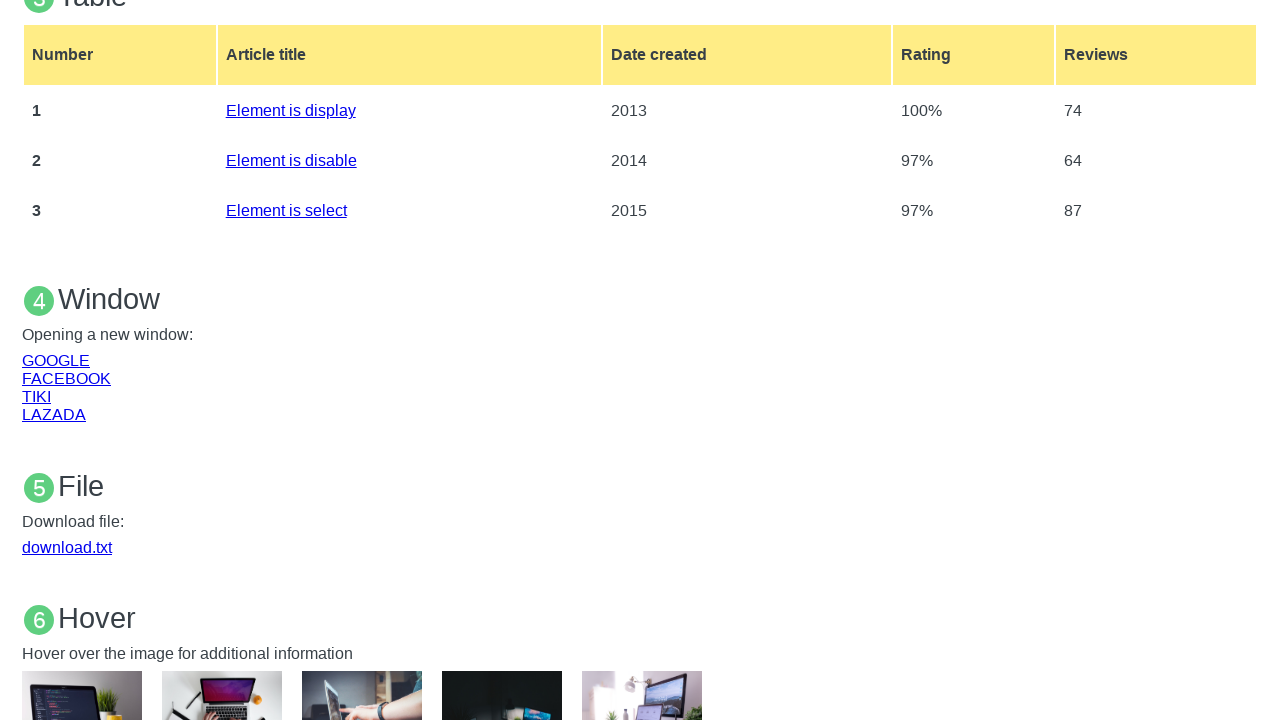

Clicked Facebook link to open in new tab at (66, 378) on xpath=//a[text()='FACEBOOK']
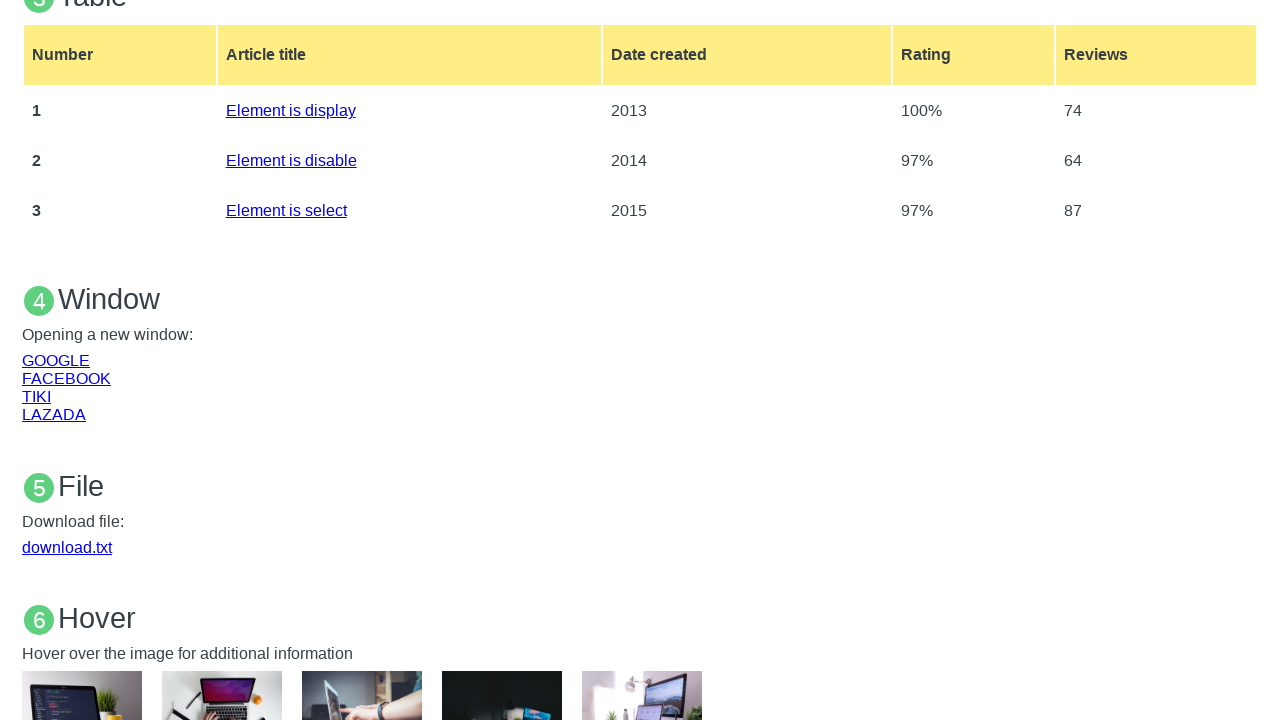

Captured new Facebook tab page object
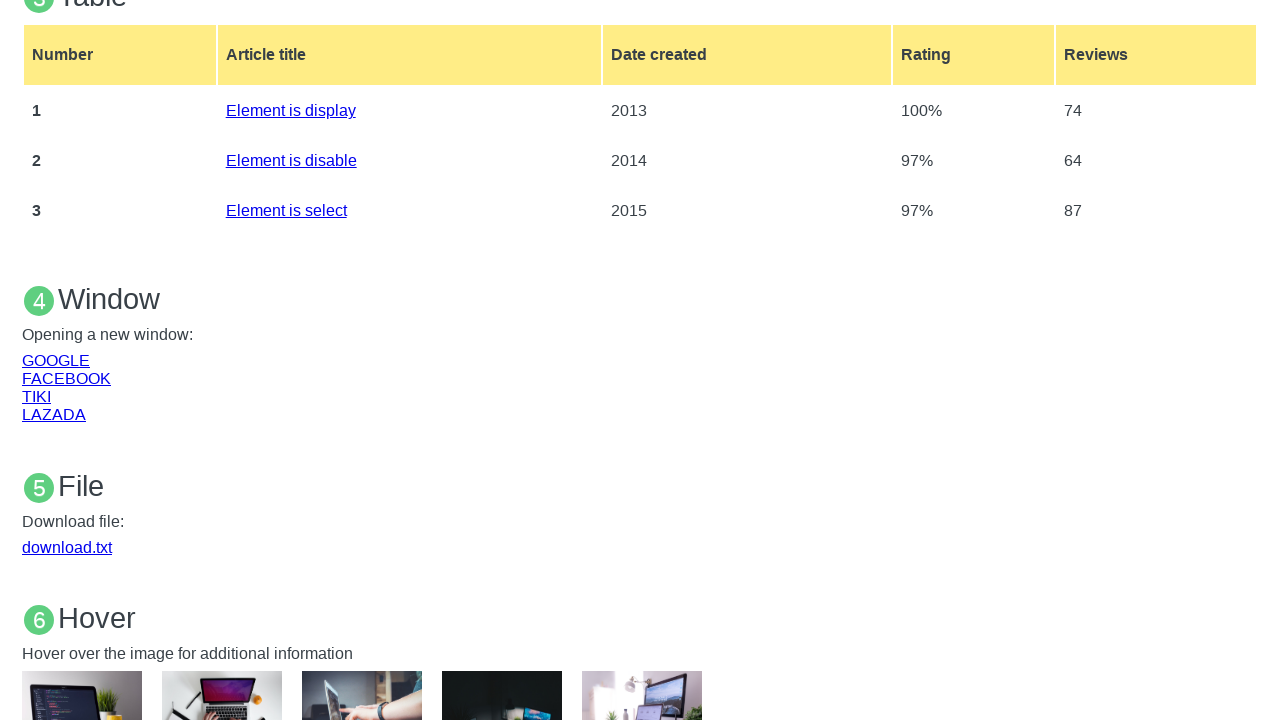

Facebook page loaded successfully
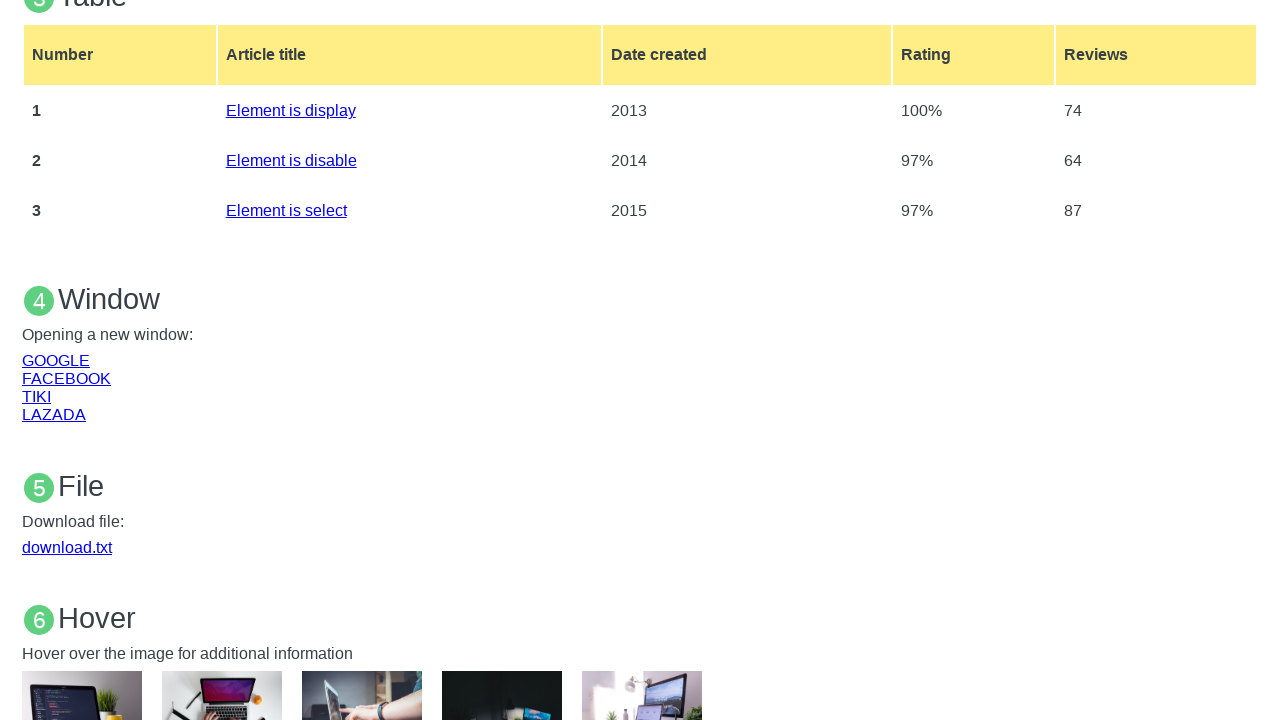

Closed Facebook tab
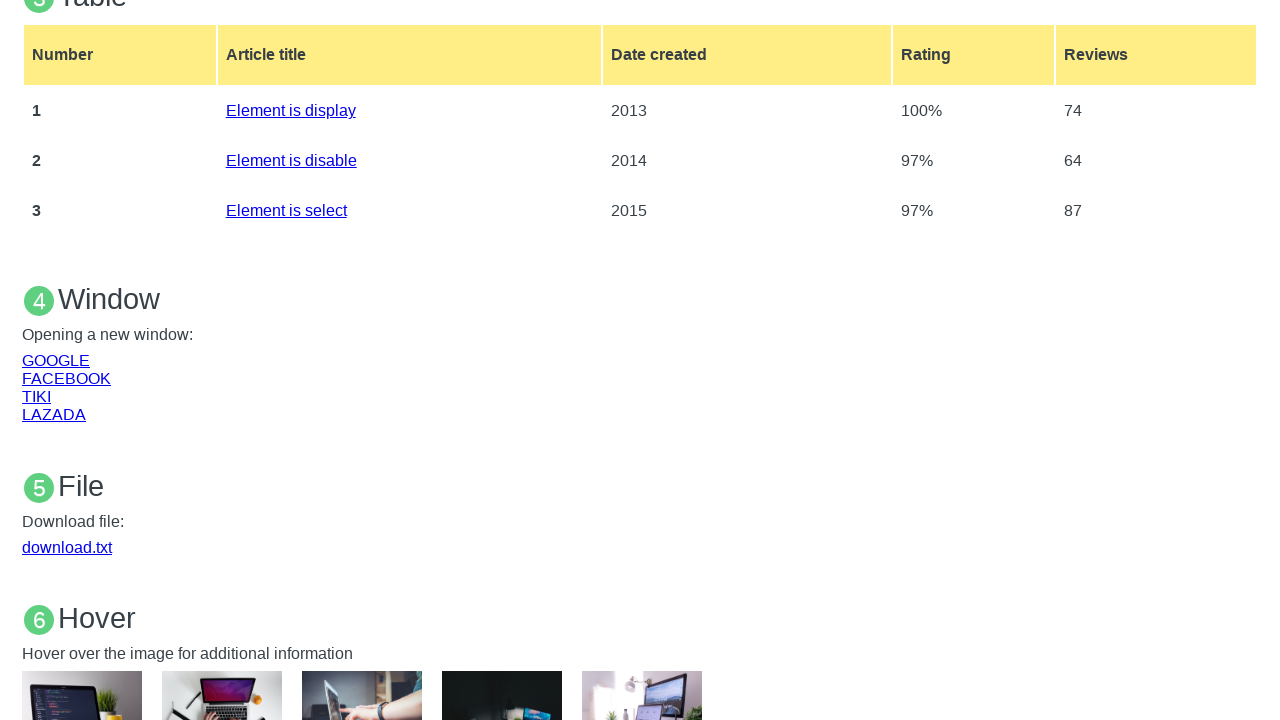

Clicked Tiki link to open in new tab at (36, 396) on xpath=//a[text()='TIKI']
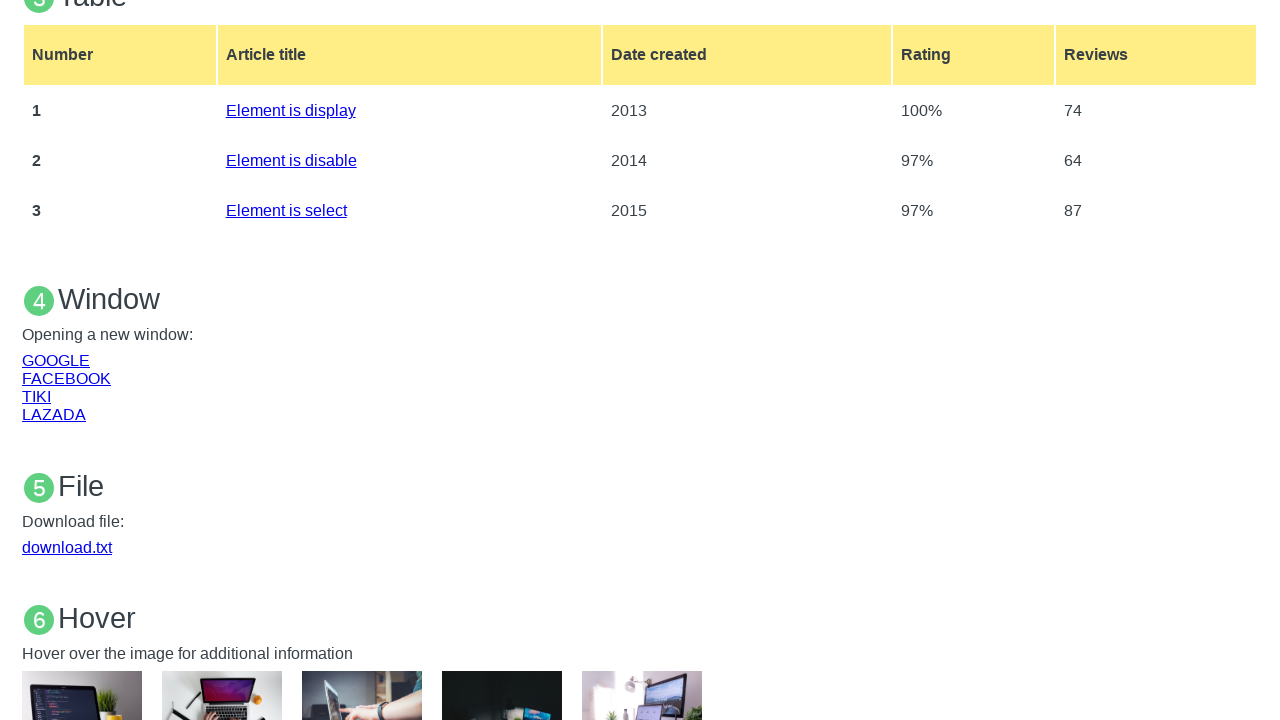

Captured new Tiki tab page object
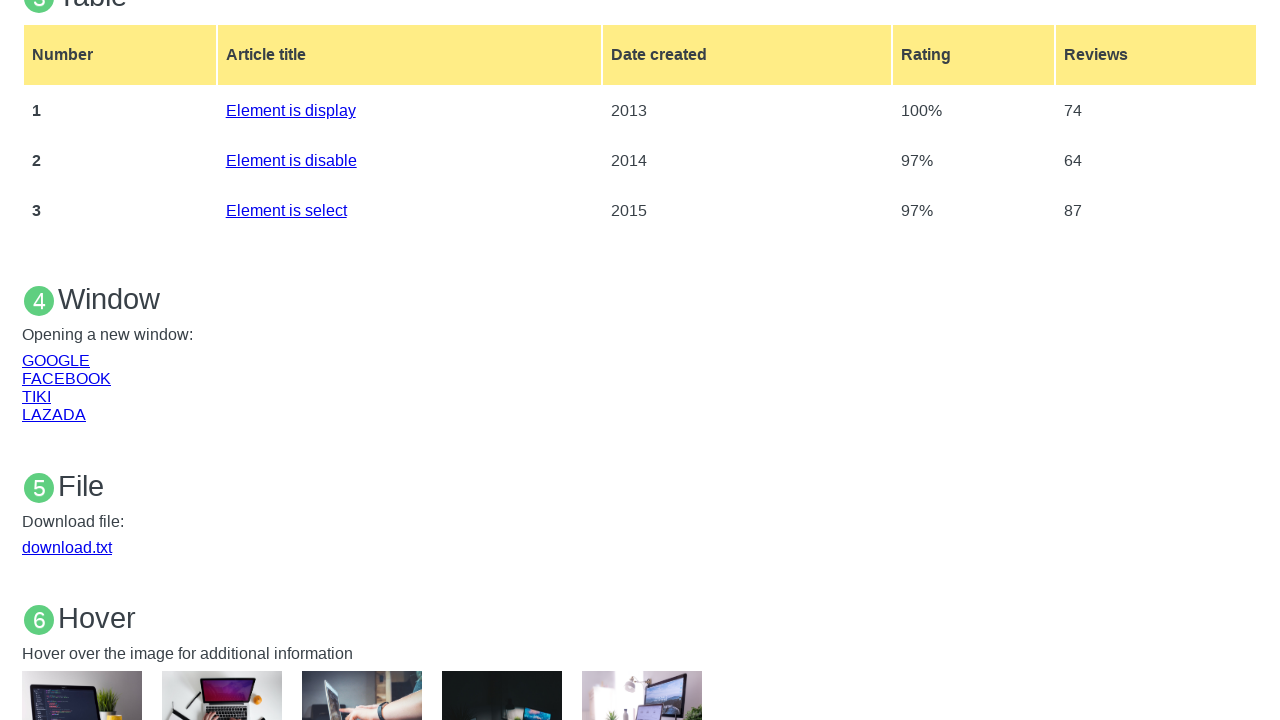

Tiki page loaded successfully
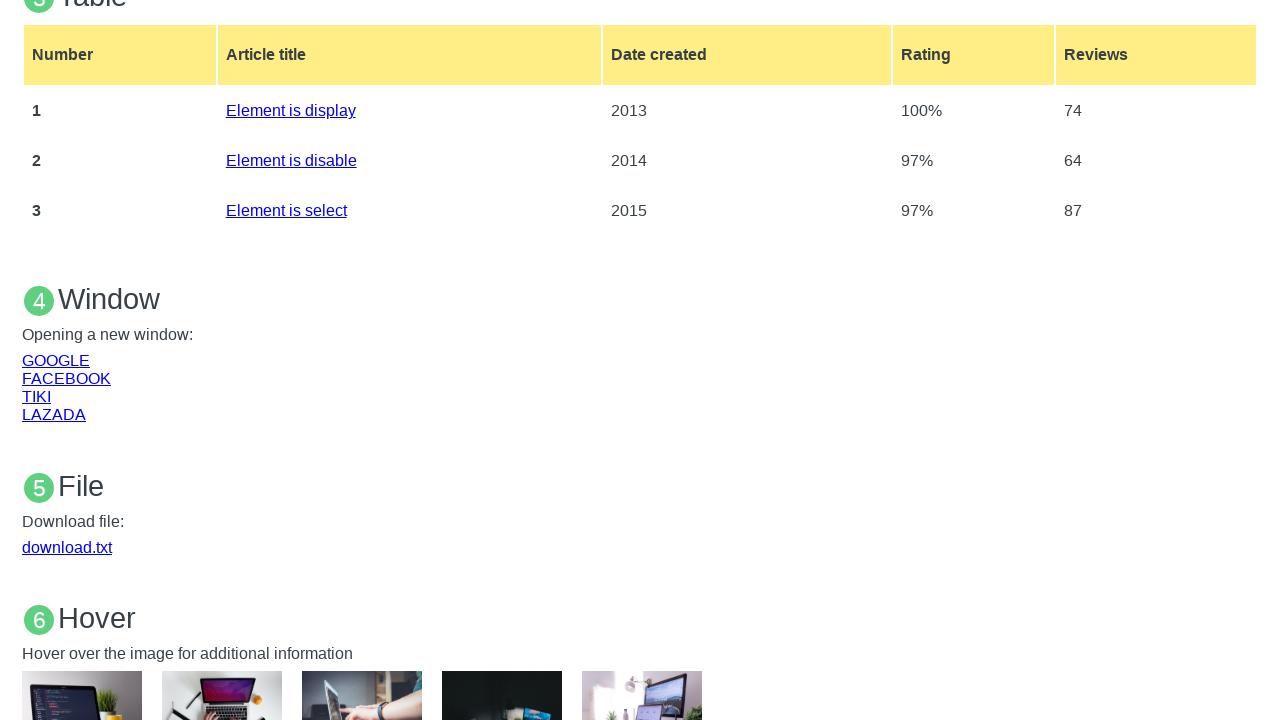

Closed Tiki tab
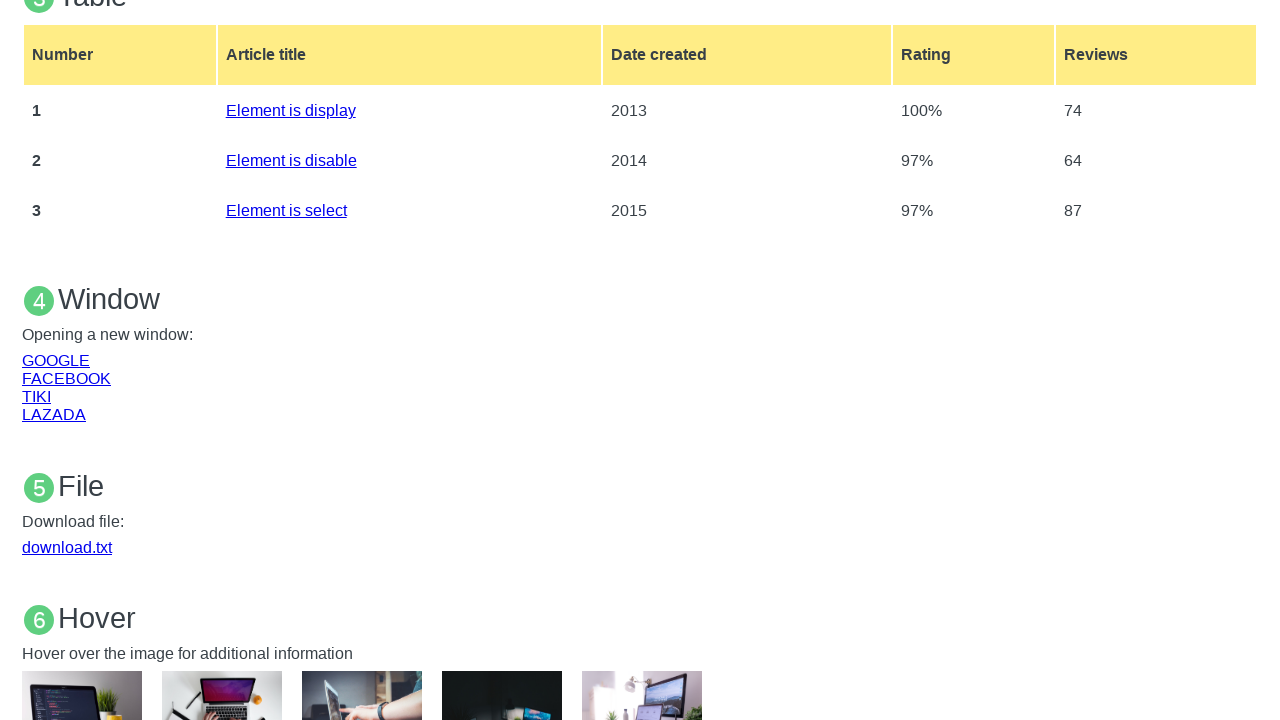

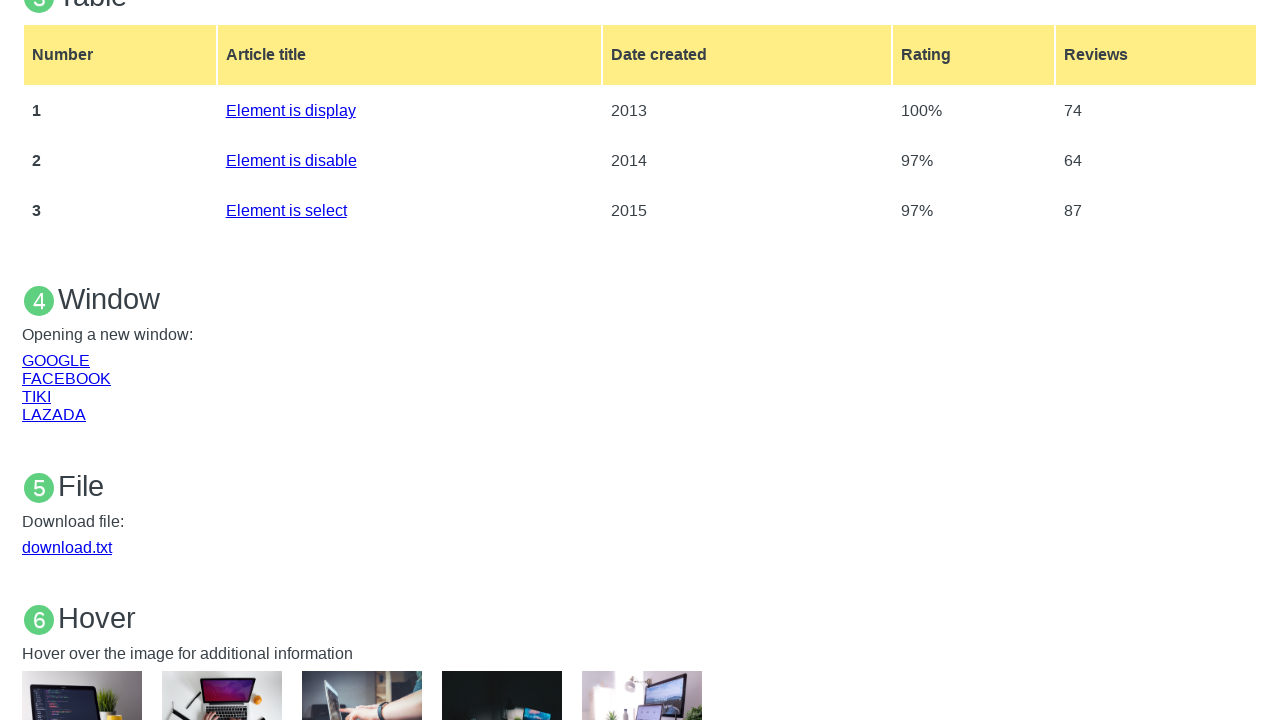